Tests drag and drop functionality by dragging an element and dropping it onto a target area

Starting URL: https://testautomationpractice.blogspot.com/

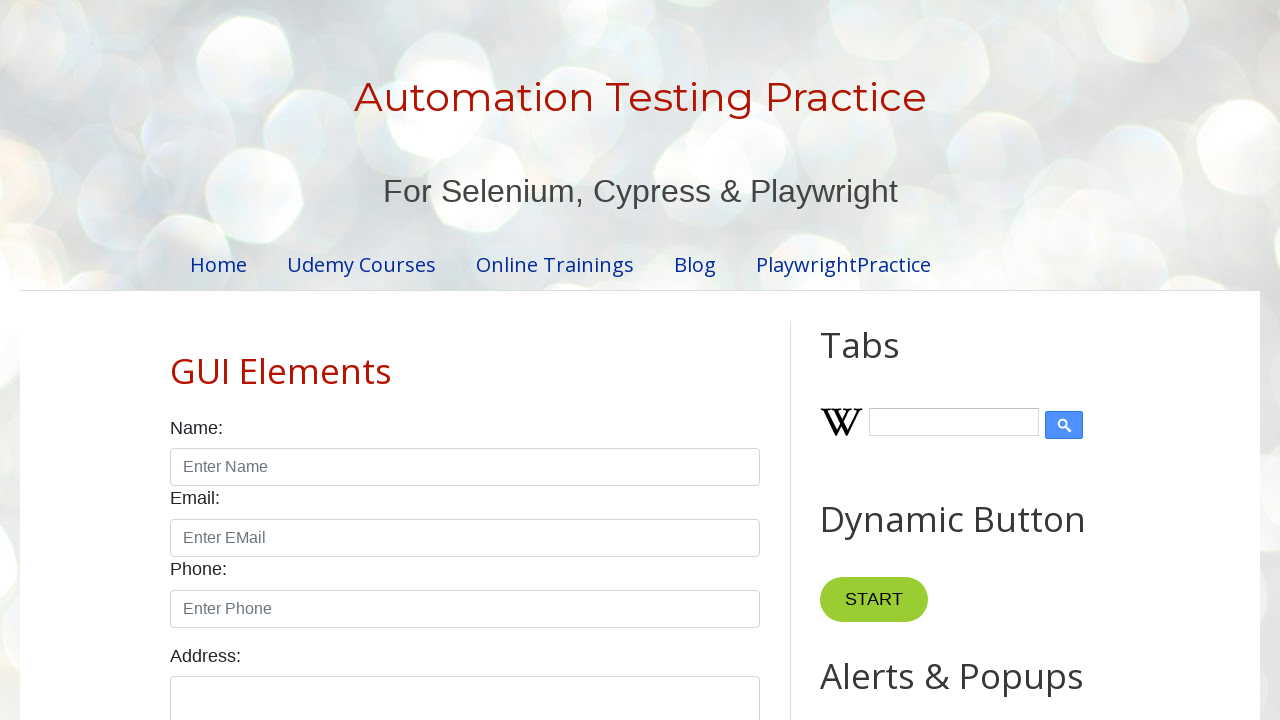

Located draggable element with ID 'draggable'
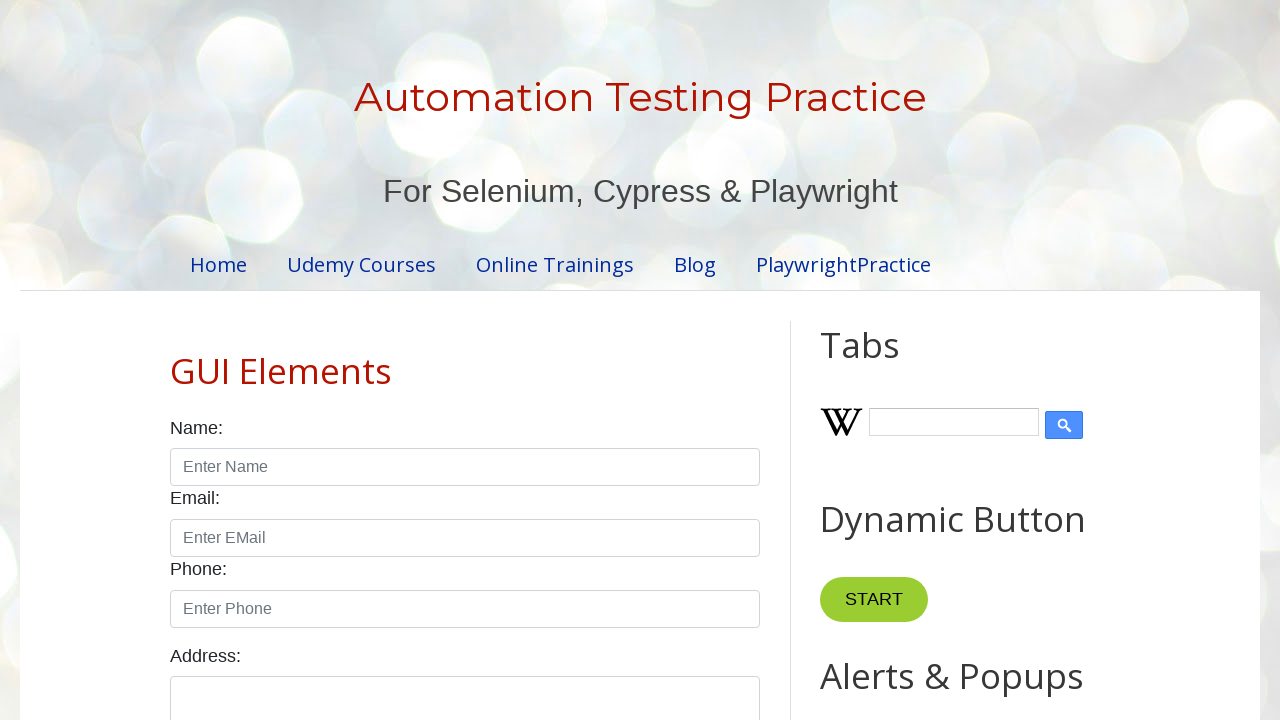

Located droppable target element with ID 'droppable'
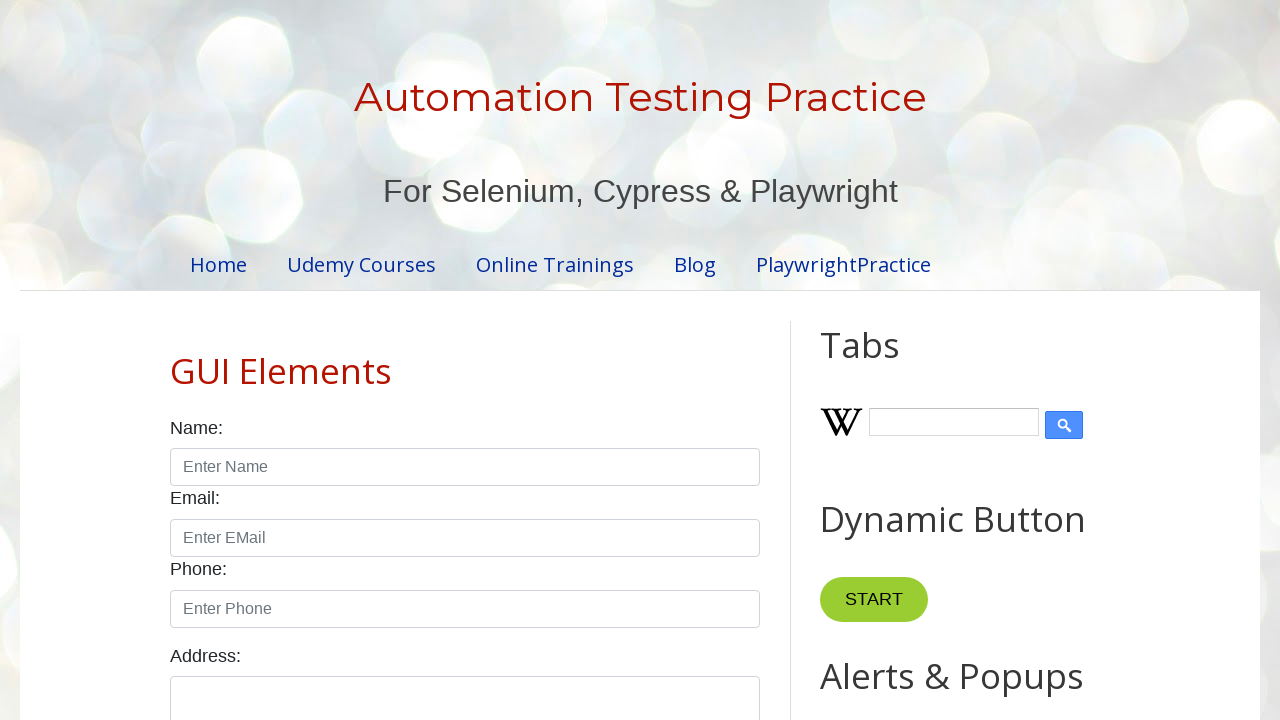

Dragged element to droppable target and dropped it at (1015, 386)
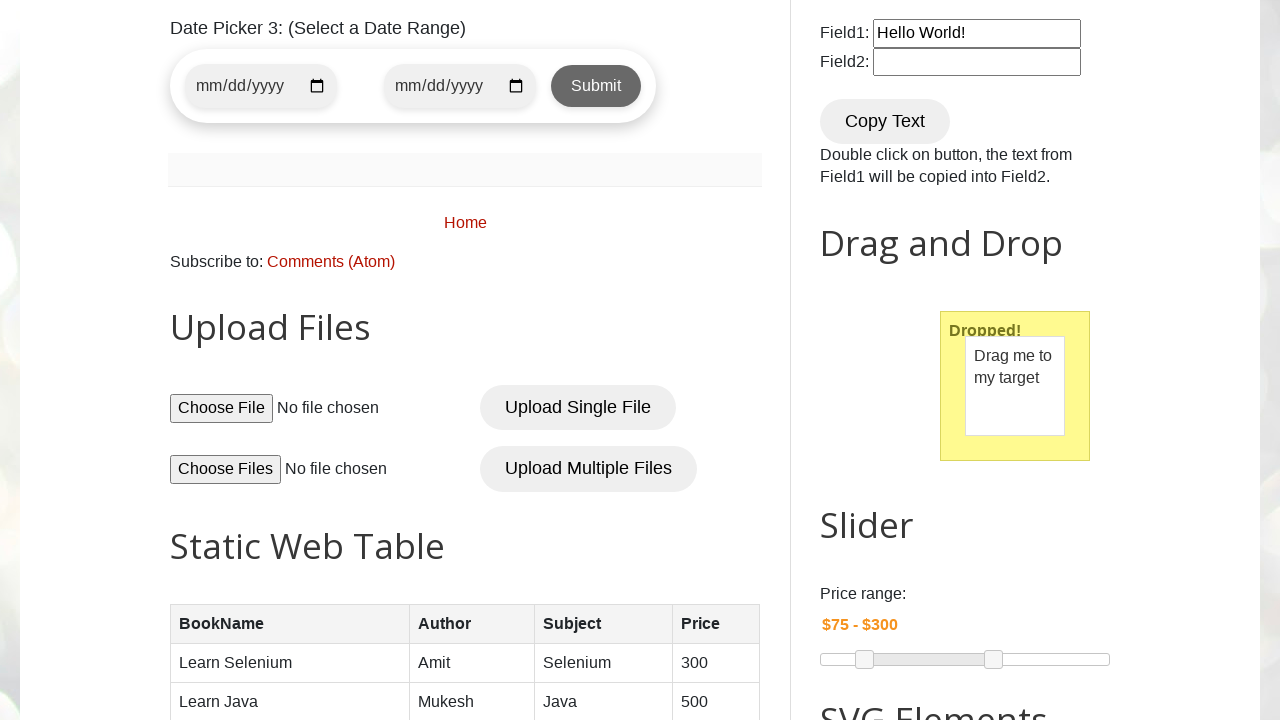

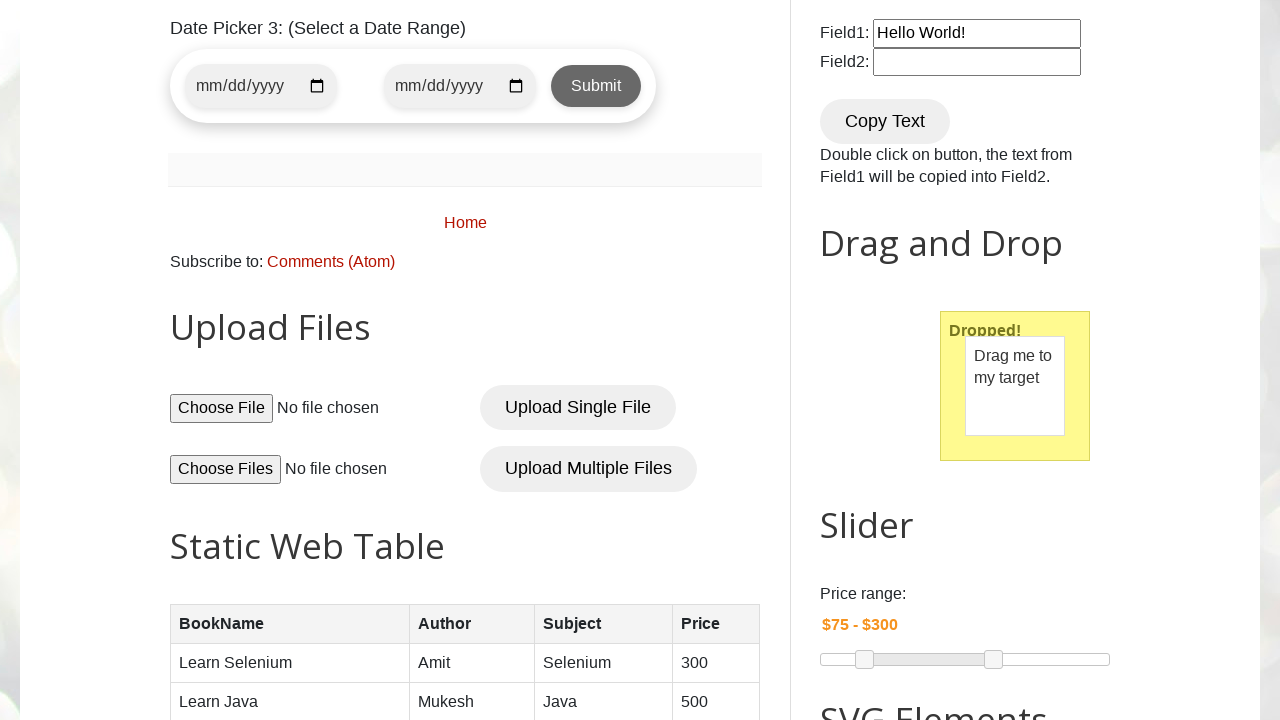